Tests page scrolling functionality by scrolling down and then back up on an automation practice page

Starting URL: https://rahulshettyacademy.com/AutomationPractice/

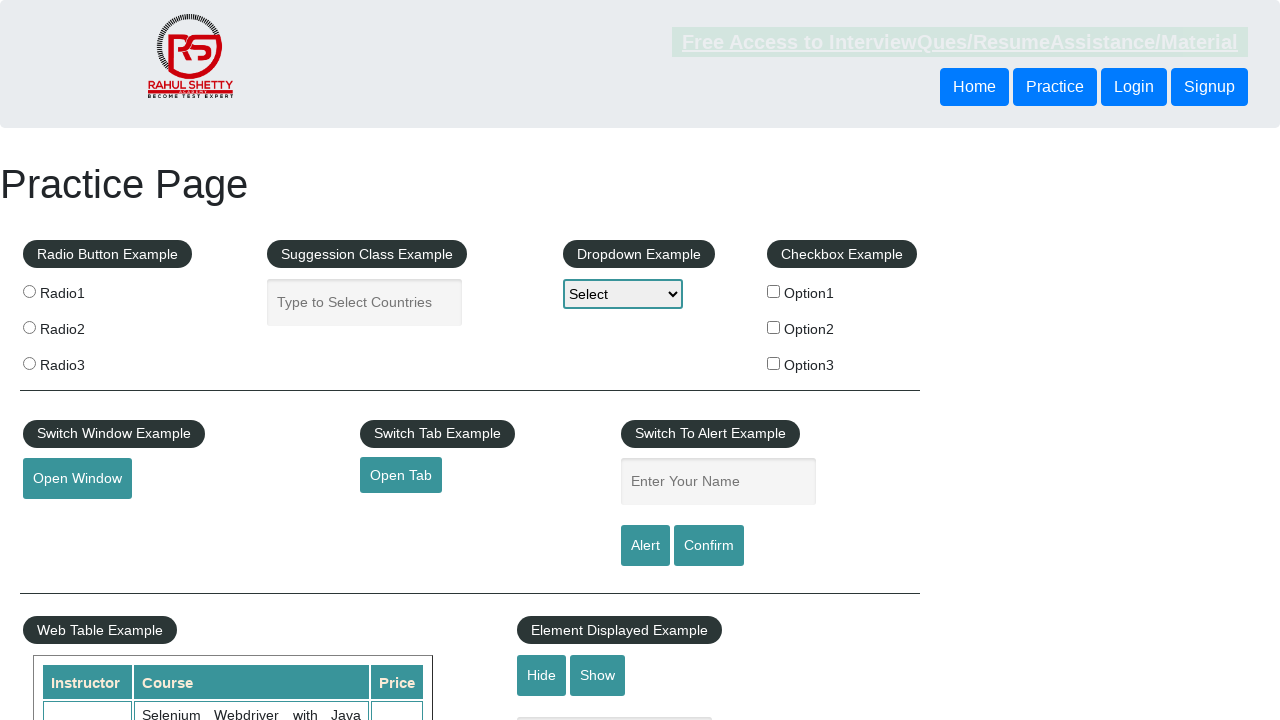

Scrolled down 200 pixels on the automation practice page
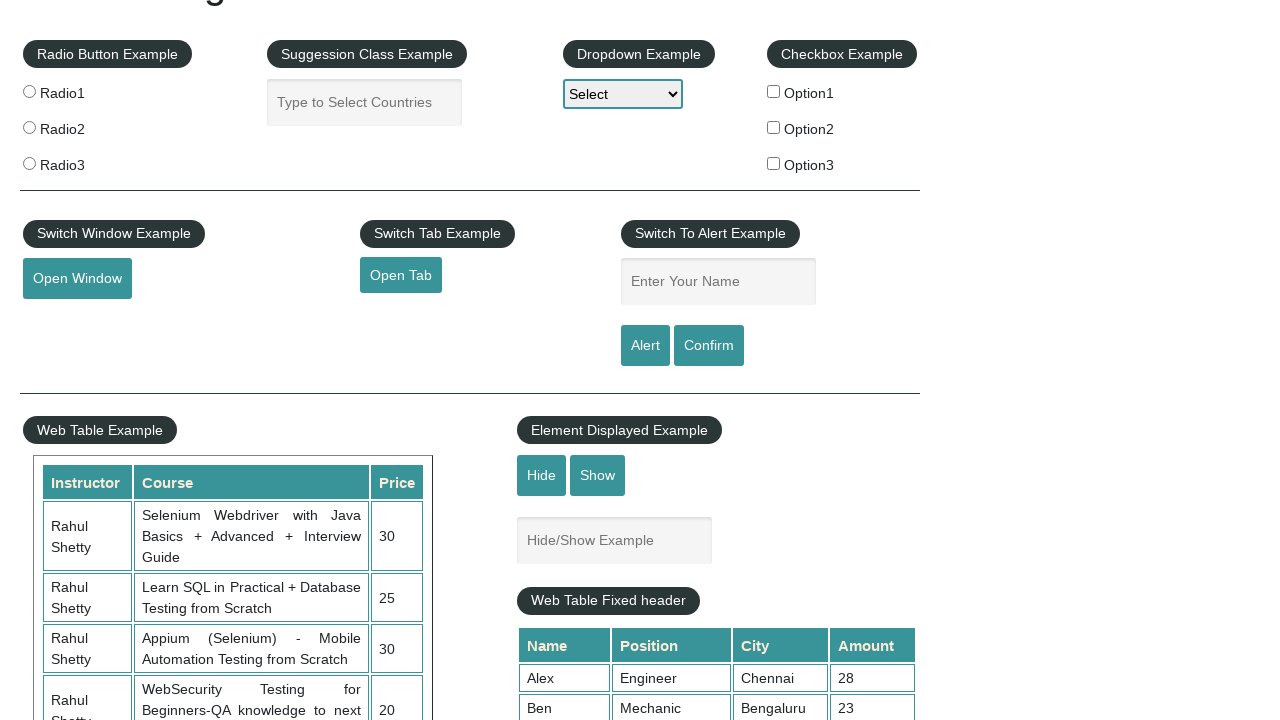

Waited 1 second for scroll effect to complete
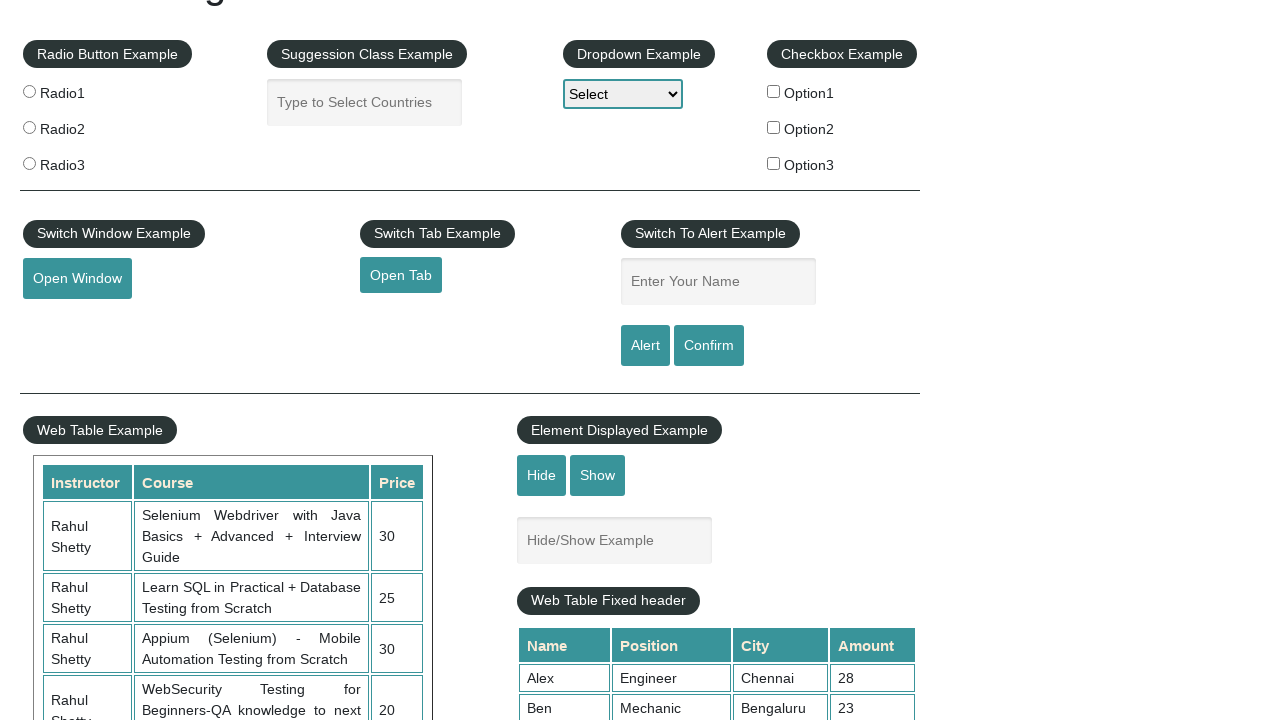

Scrolled back up 200 pixels to original position
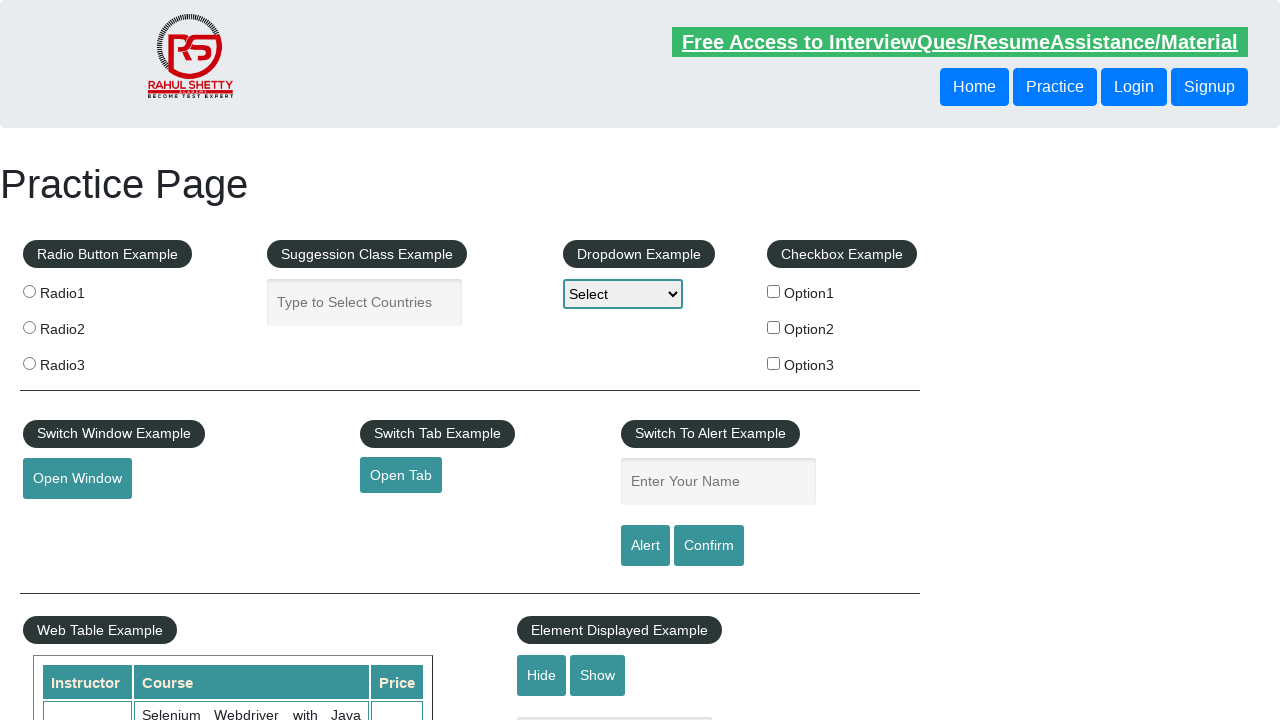

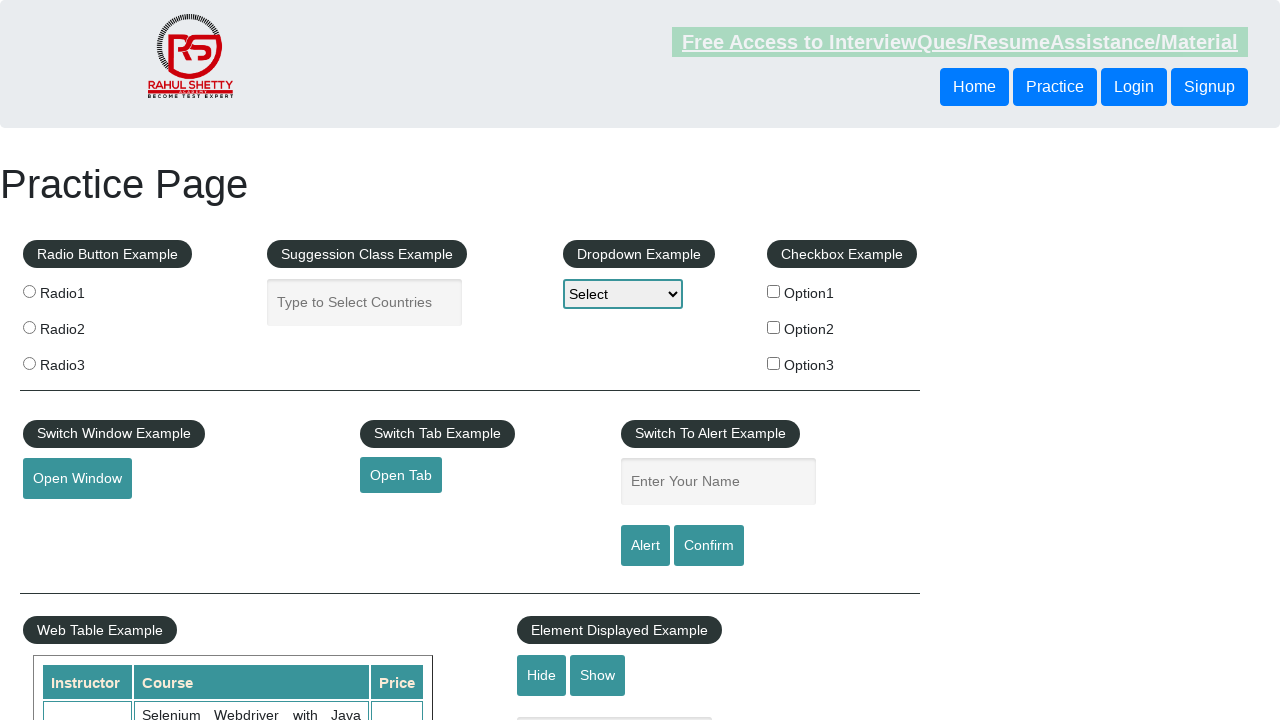